Tests a date calculator by adding a number of days to a given date and verifying the calculated result

Starting URL: https://www.timeanddate.com/date/weekdayadd.html

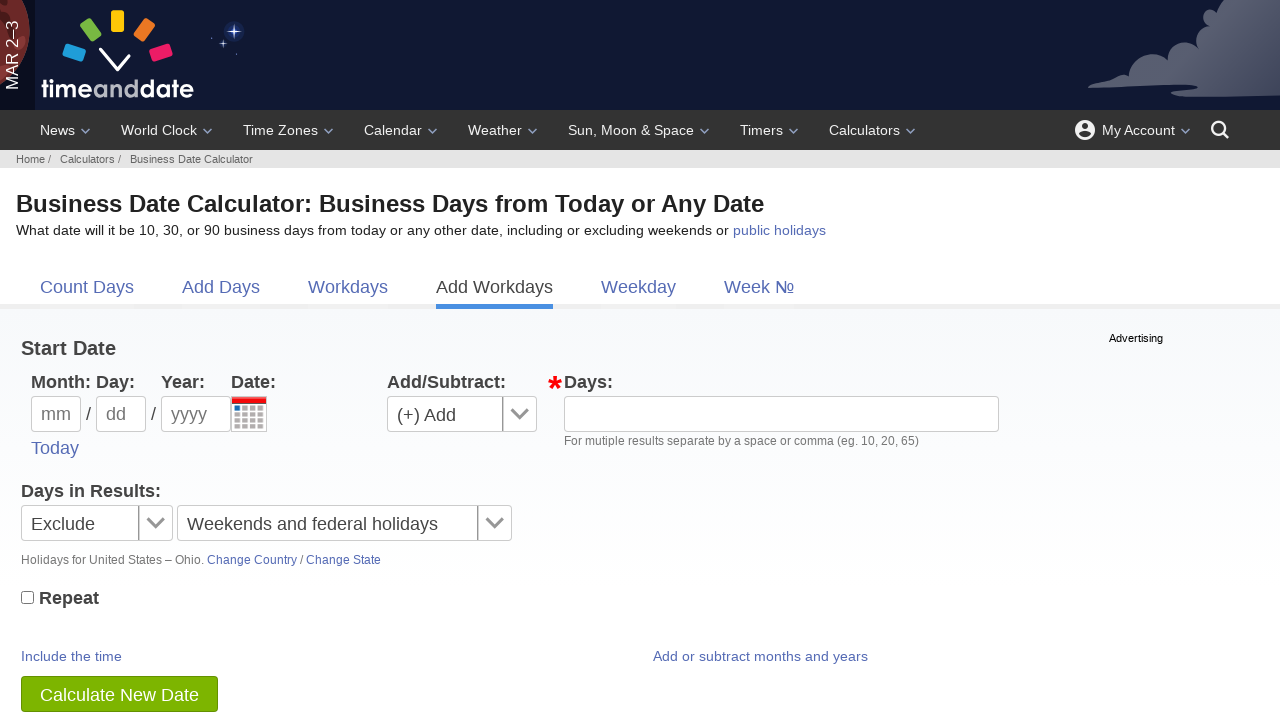

Filled starting month field with '3' on #m1
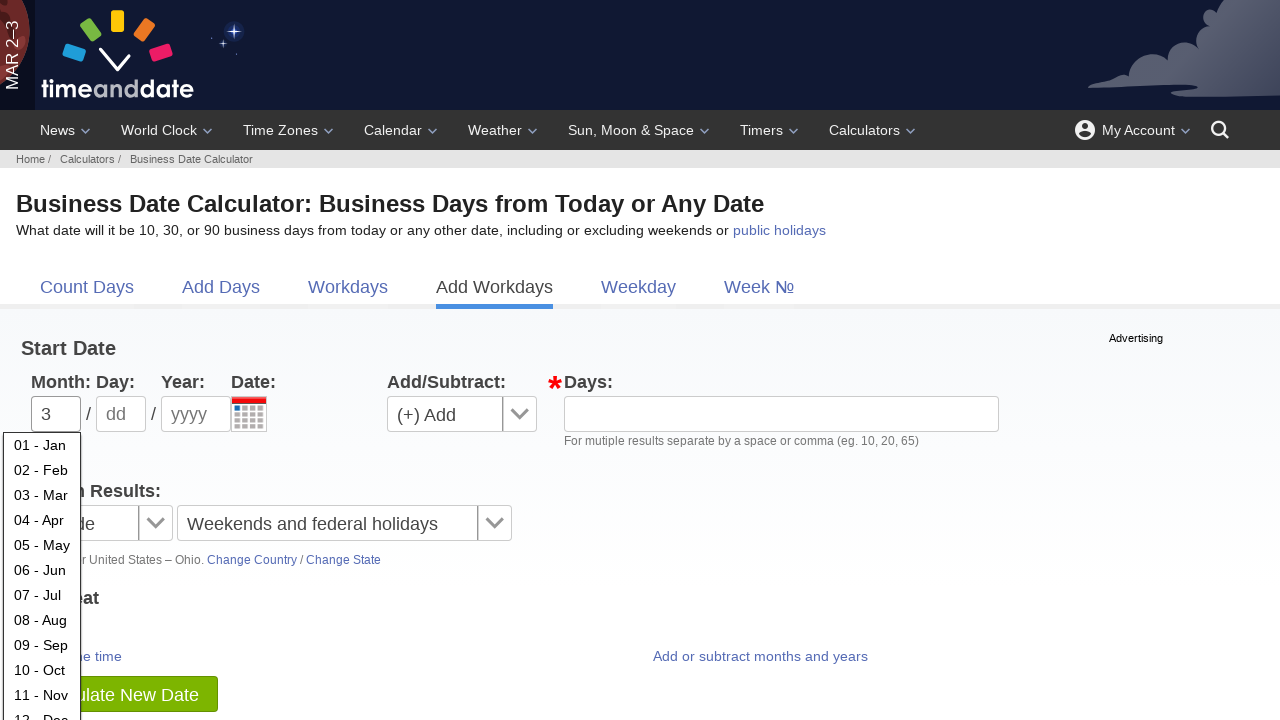

Filled starting day field with '15' on #d1
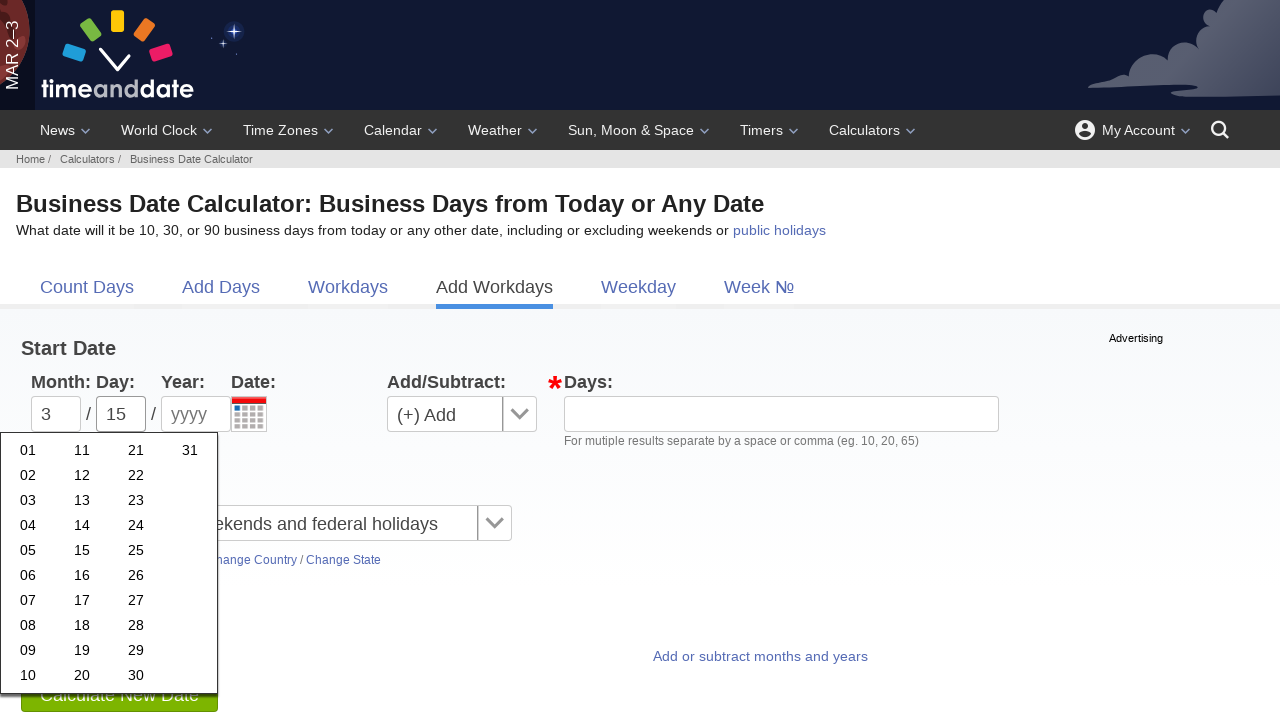

Filled starting year field with '2024' on #y1
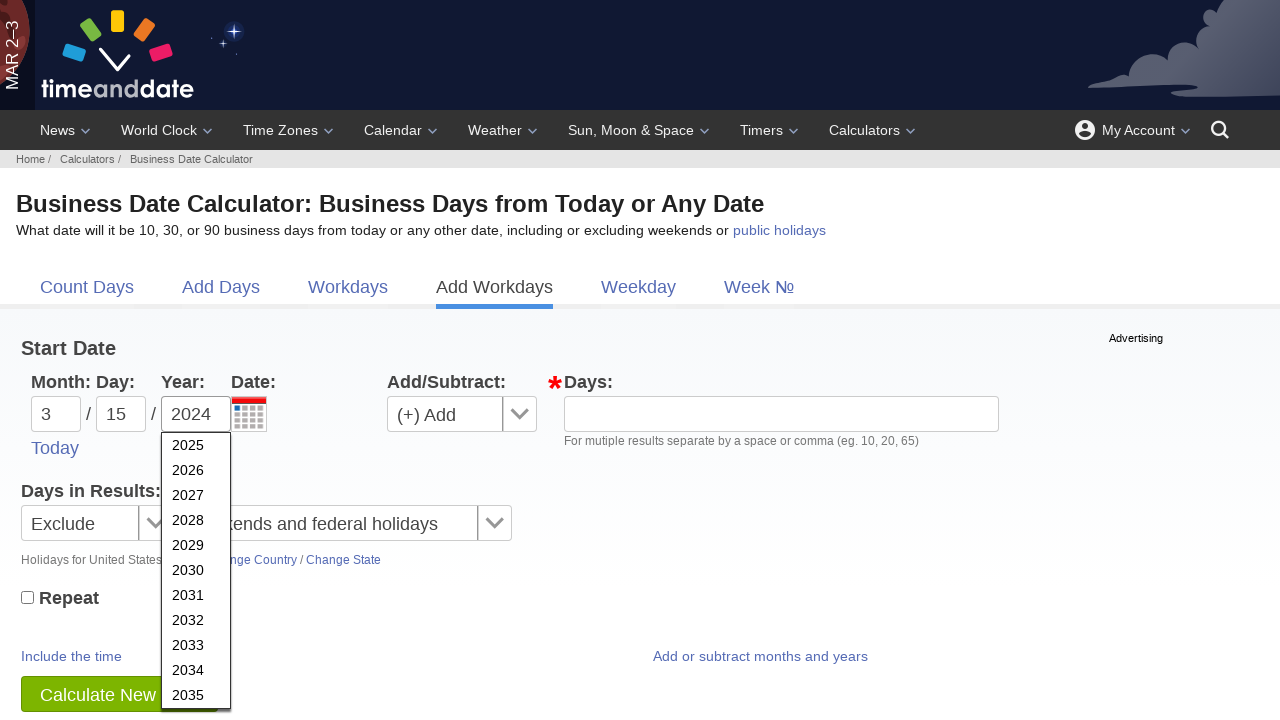

Filled number of days to add with '45' on #ad
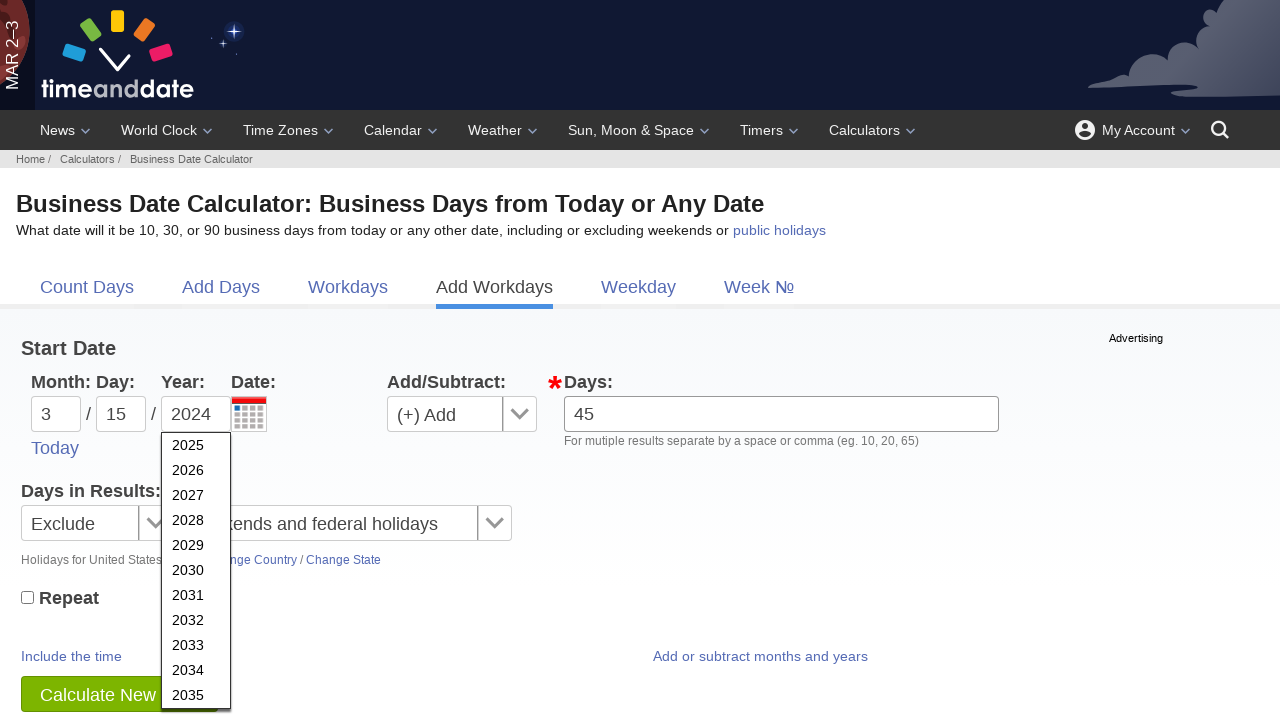

Selected 'No days' option for excluding weekends/holidays on #ach
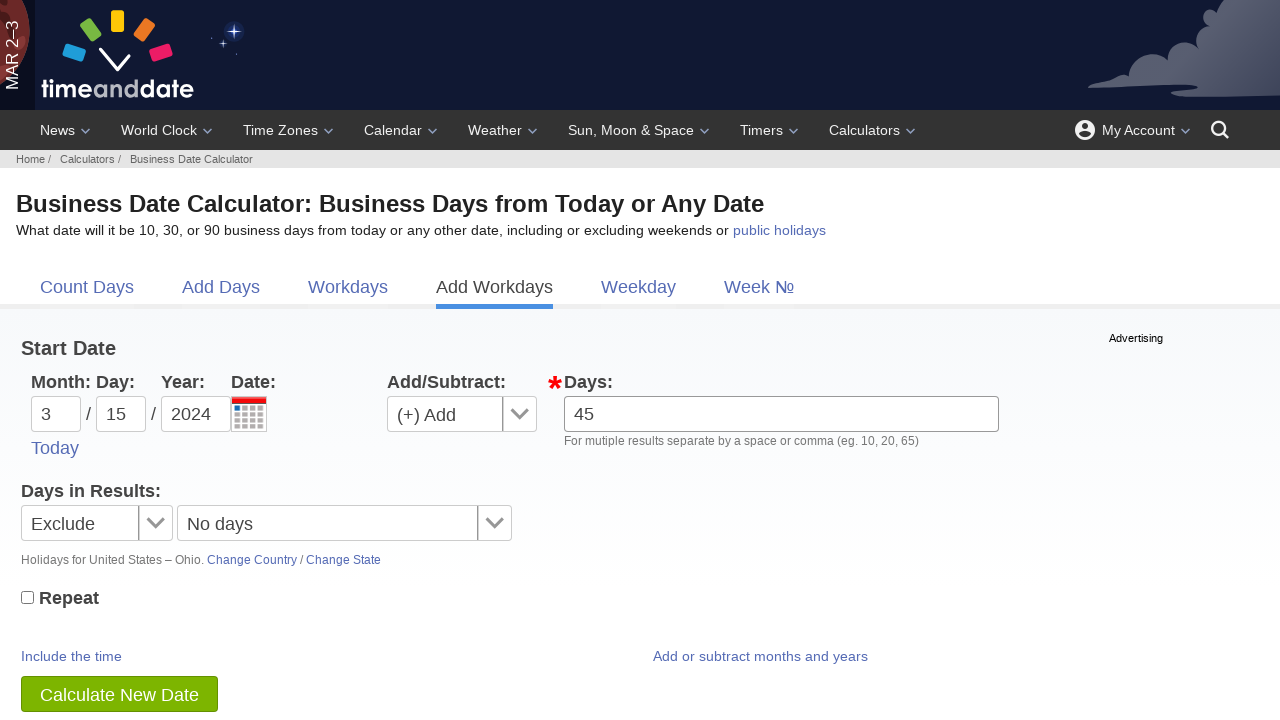

Scrolled down 400 pixels to reveal submit button
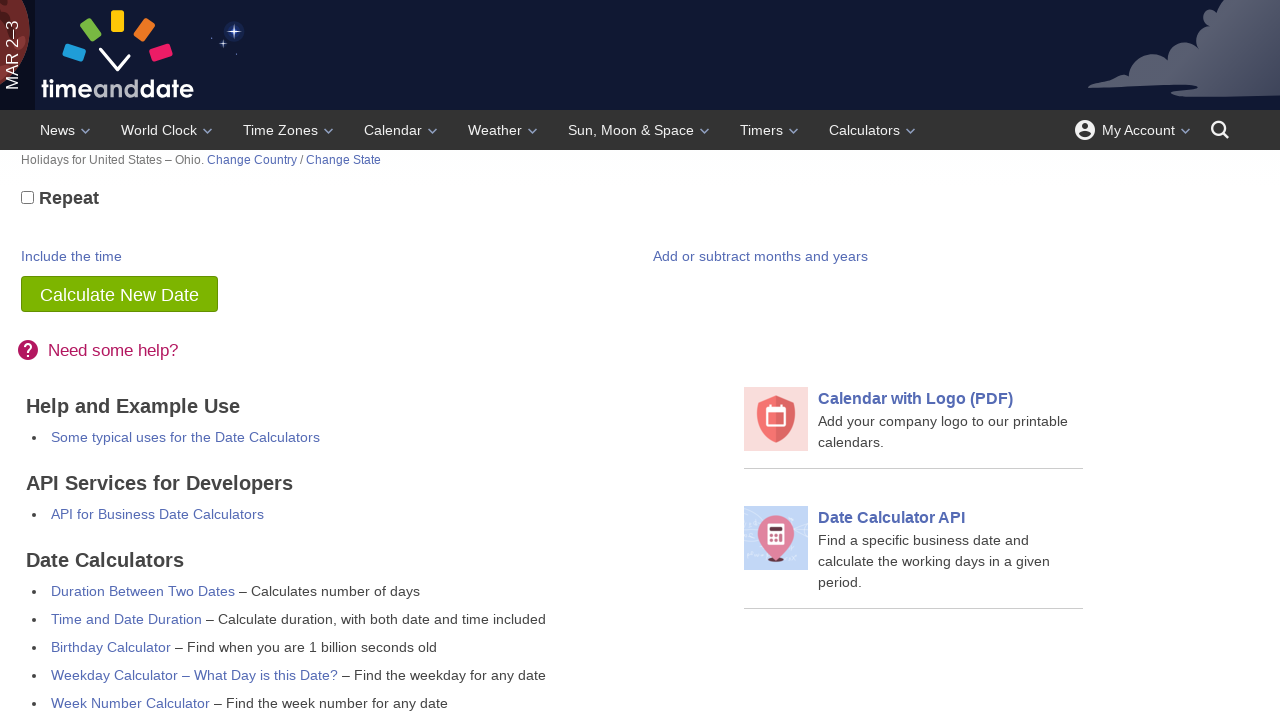

Clicked calculate button to compute the result at (120, 294) on #subbut
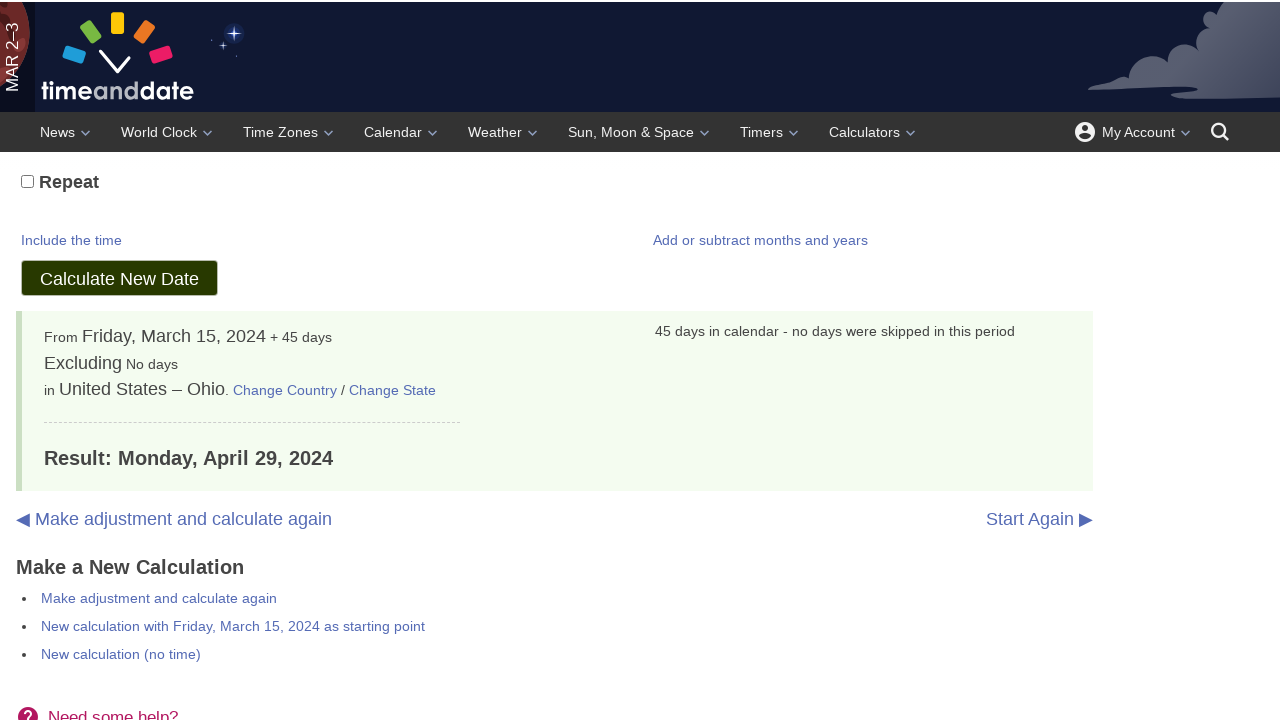

Waited for result heading to appear on the page
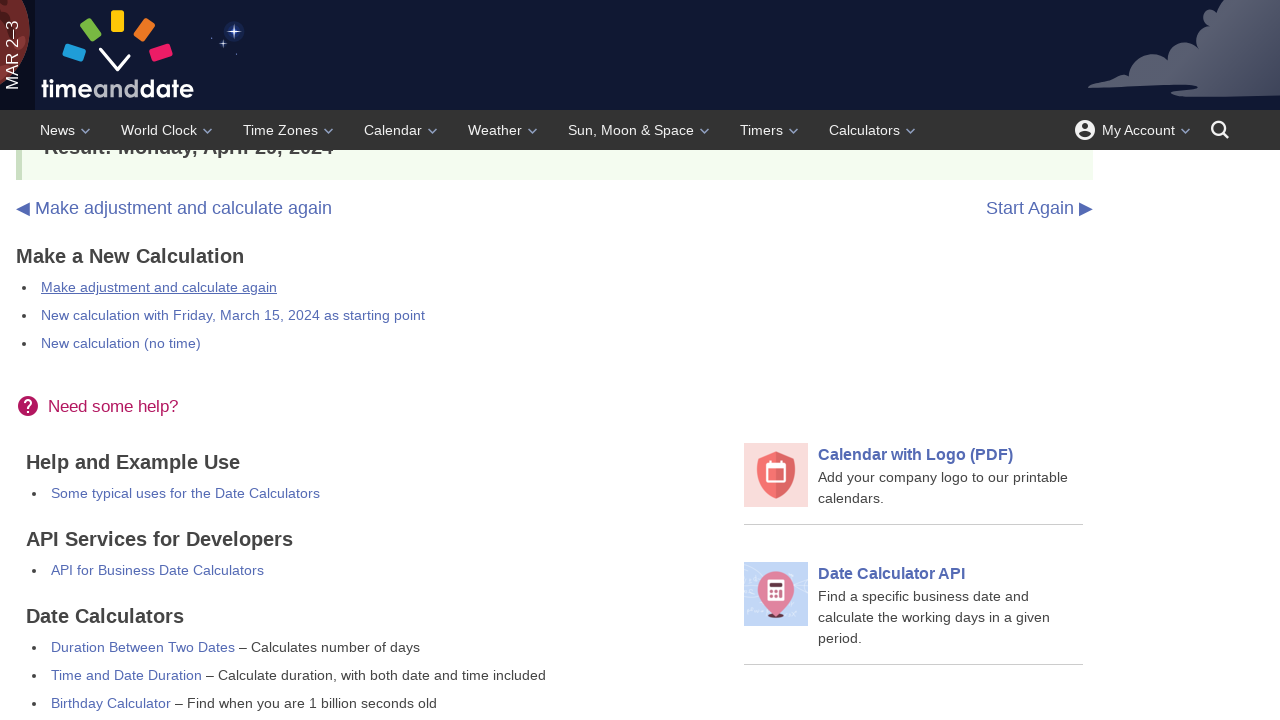

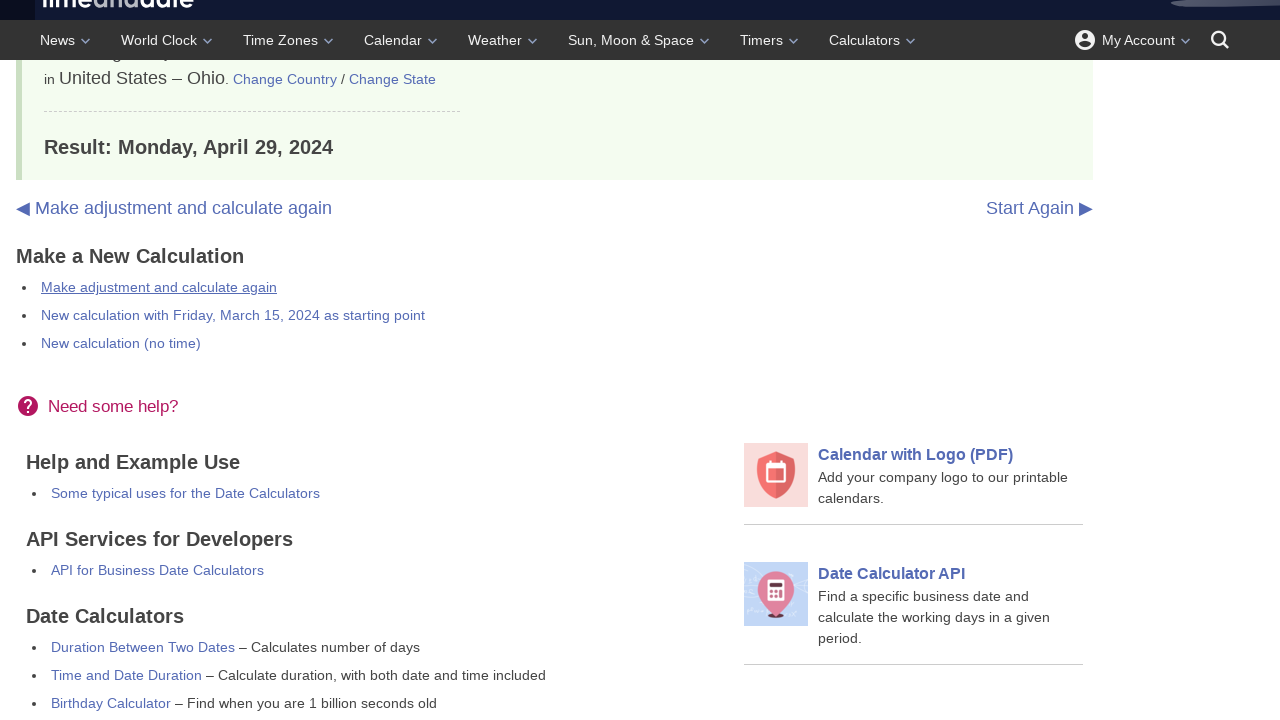